Tests drag-and-drop functionality on jQuery UI demo page by dragging an element and dropping it on a target, then performs a search on the main page

Starting URL: https://jqueryui.com/droppable/

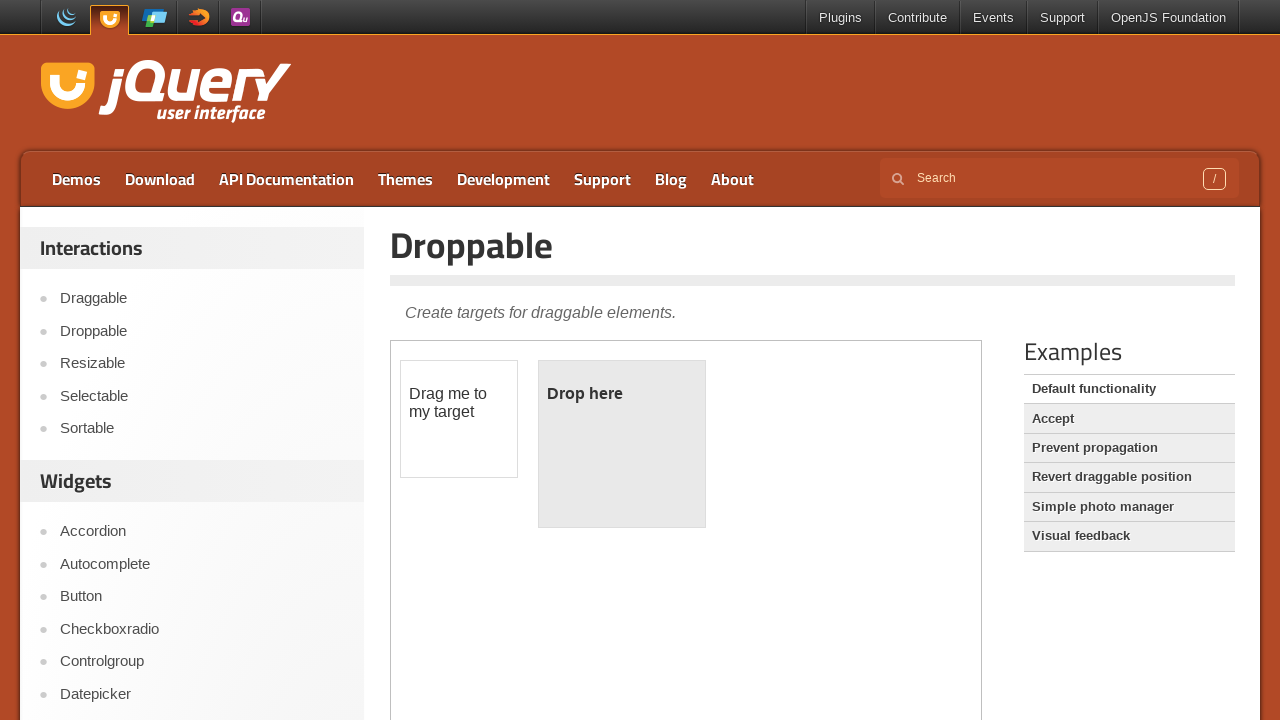

Located the demo iframe containing drag-and-drop elements
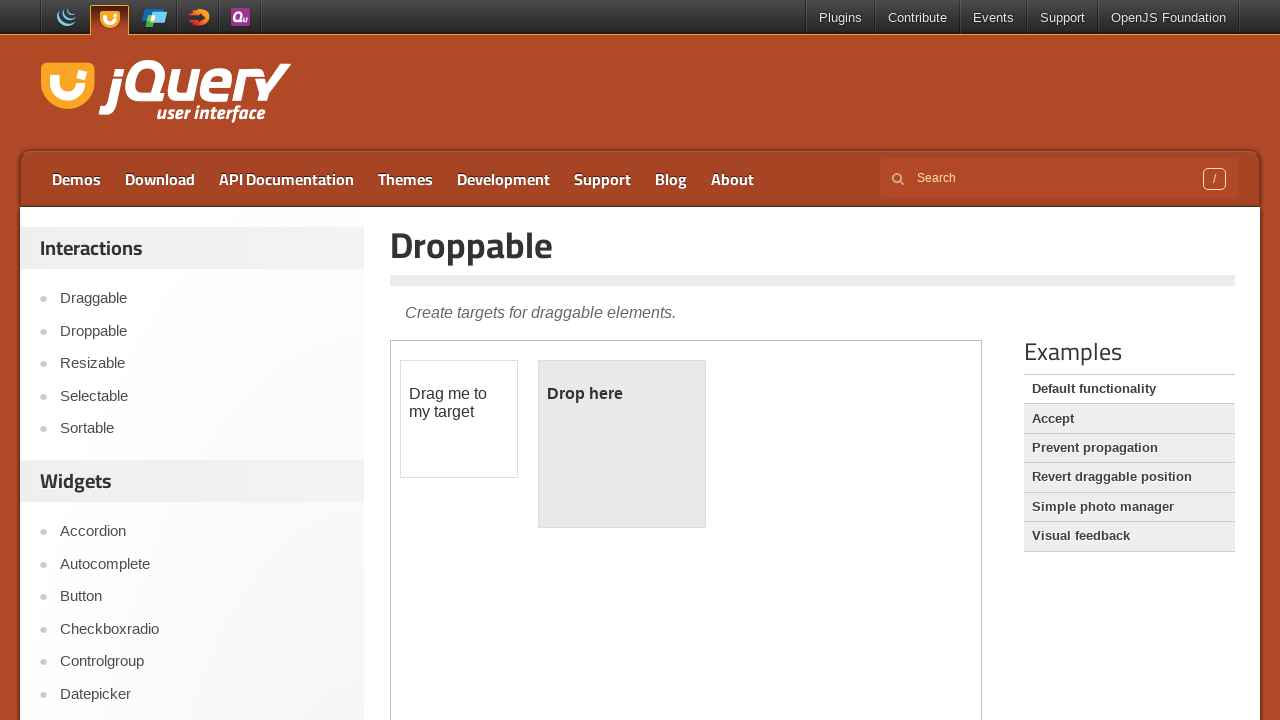

Located the draggable element (#draggable) in the demo frame
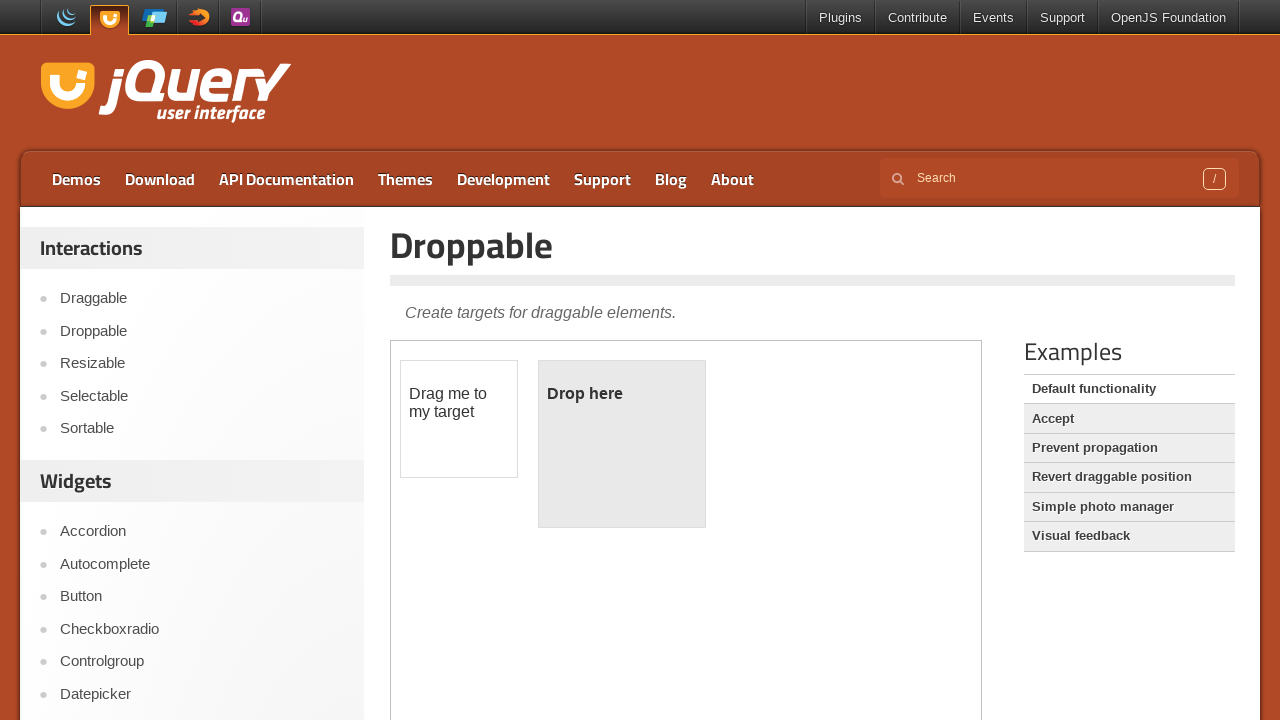

Located the droppable target element (#droppable) in the demo frame
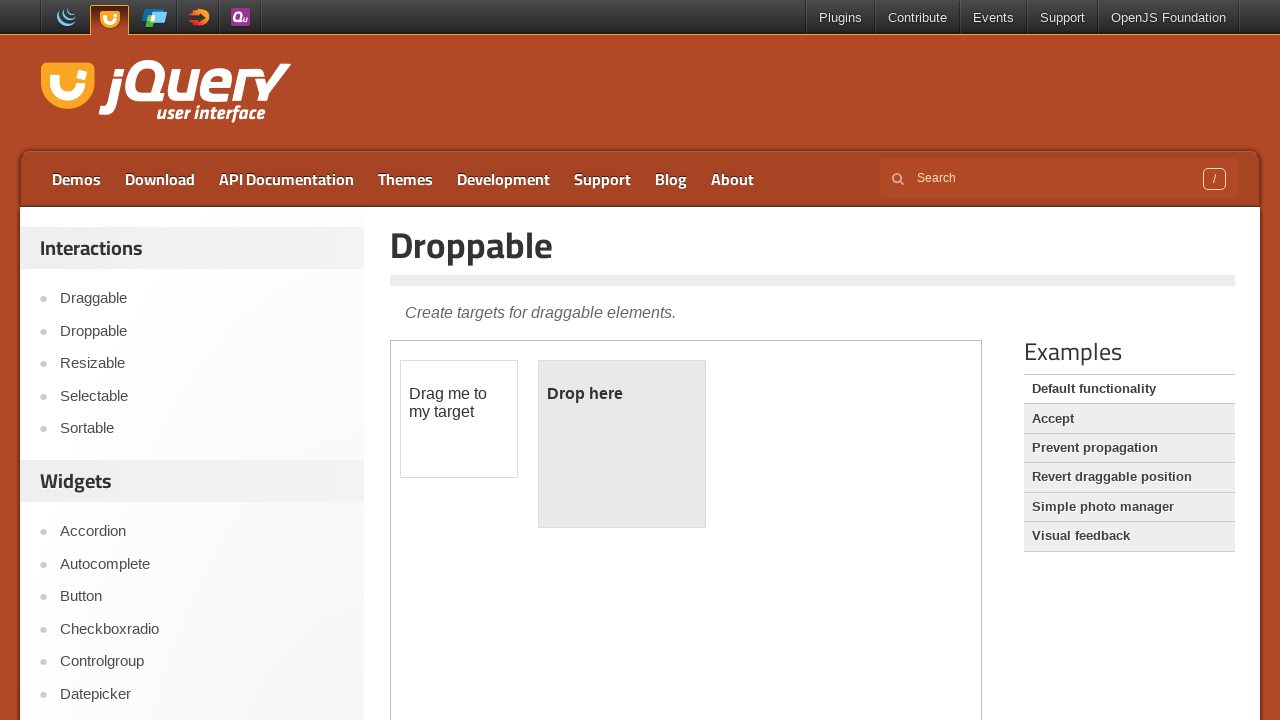

Dragged the draggable element and dropped it on the droppable target at (622, 444)
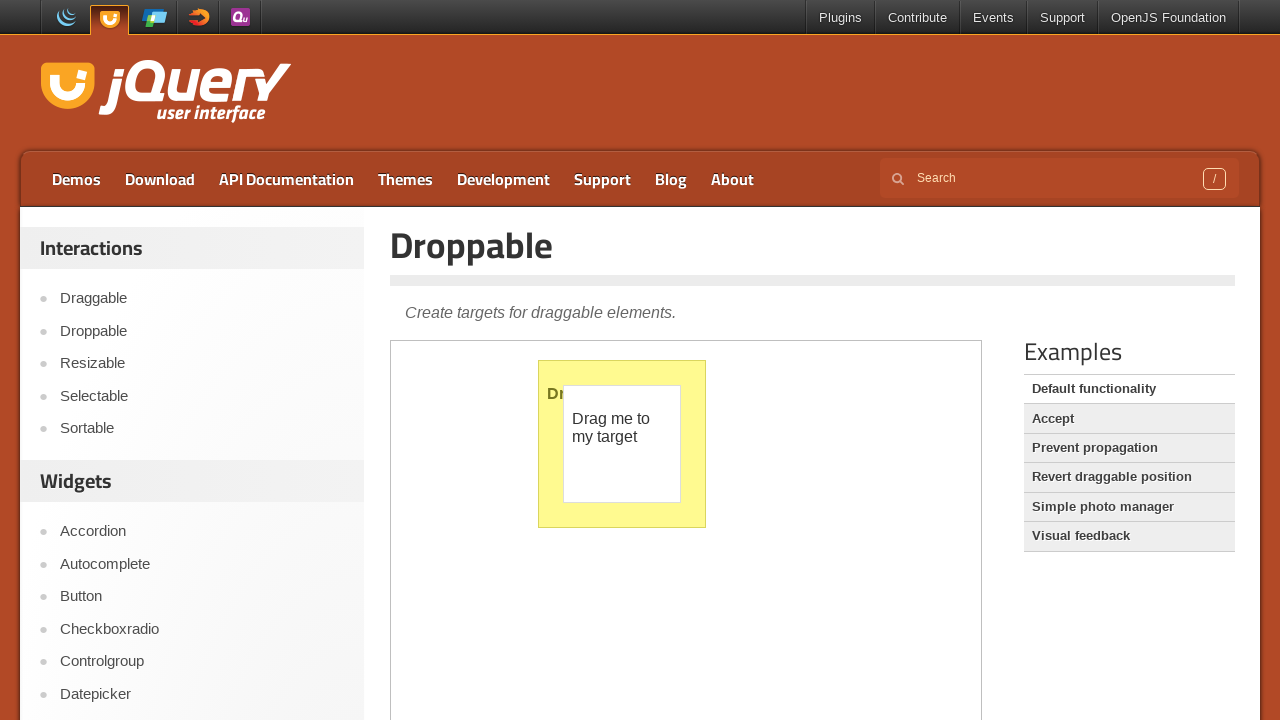

Waited 1 second for the drop operation to complete
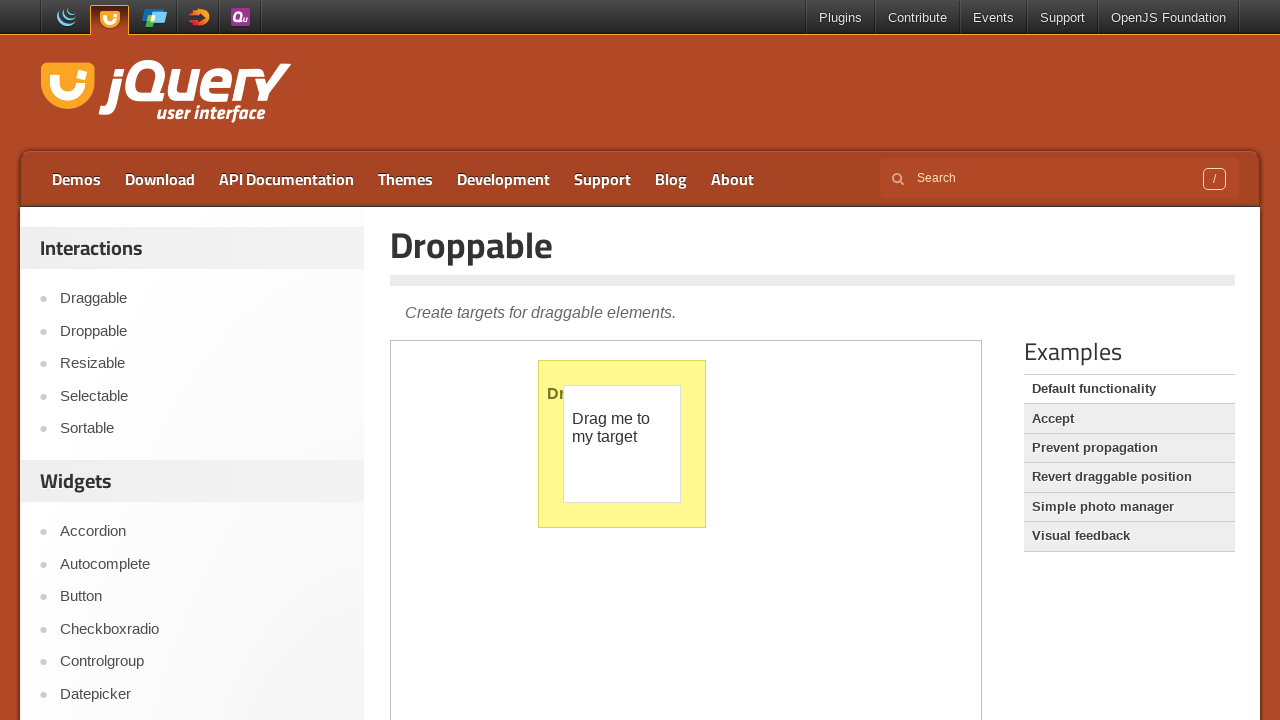

Filled the search field with 'draggable' on the main page on input[name='s']
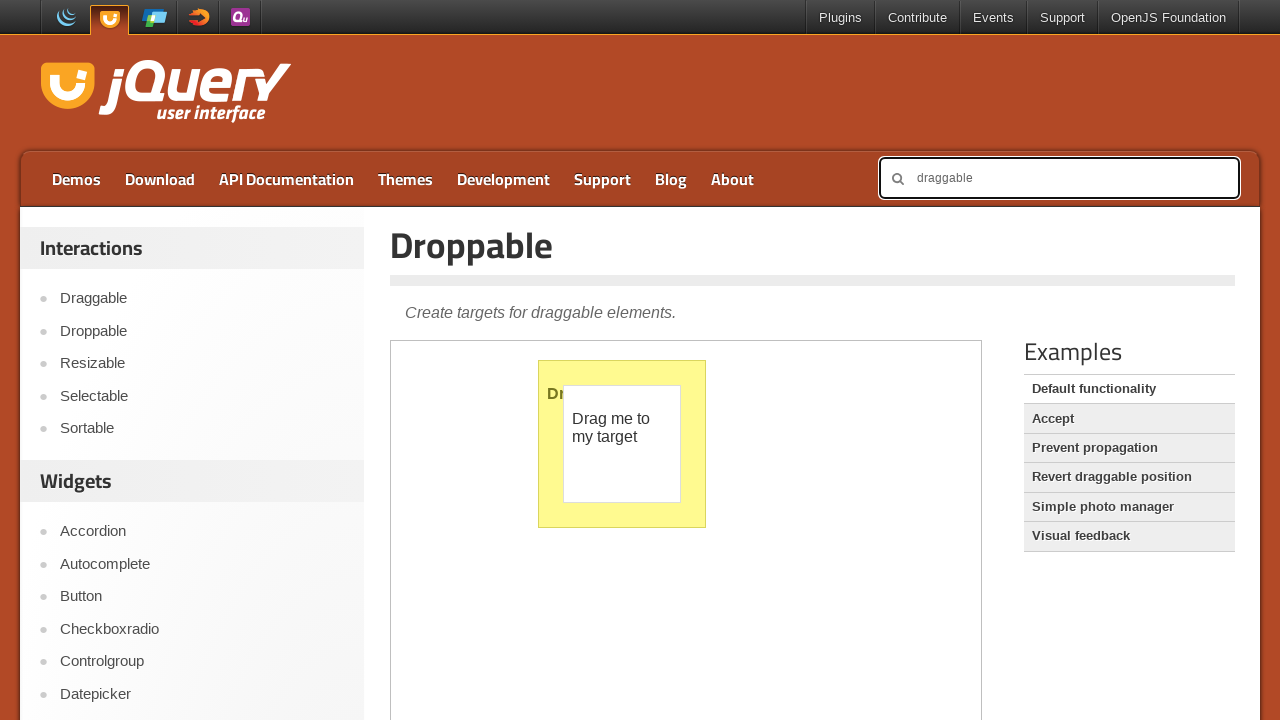

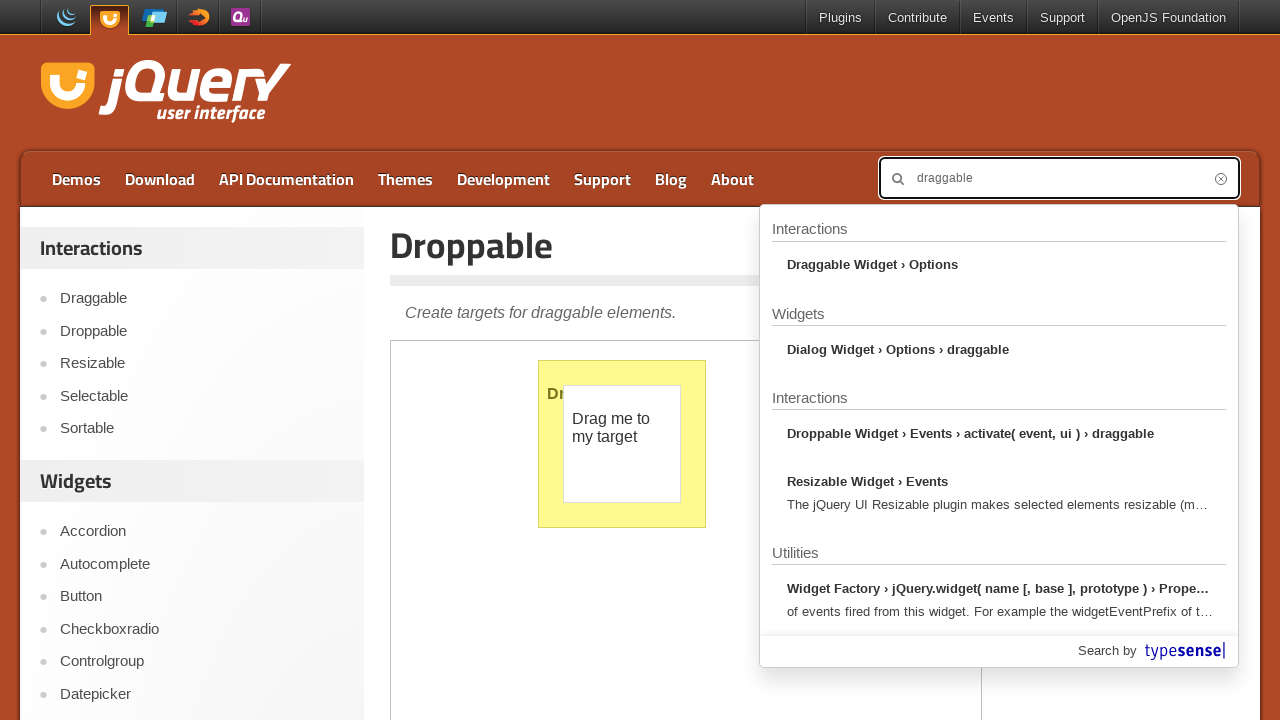